Tests the add/remove elements functionality by clicking the "Add Element" button multiple times to create delete buttons, then clicking the "Delete" buttons to remove them.

Starting URL: https://the-internet.herokuapp.com/add_remove_elements/

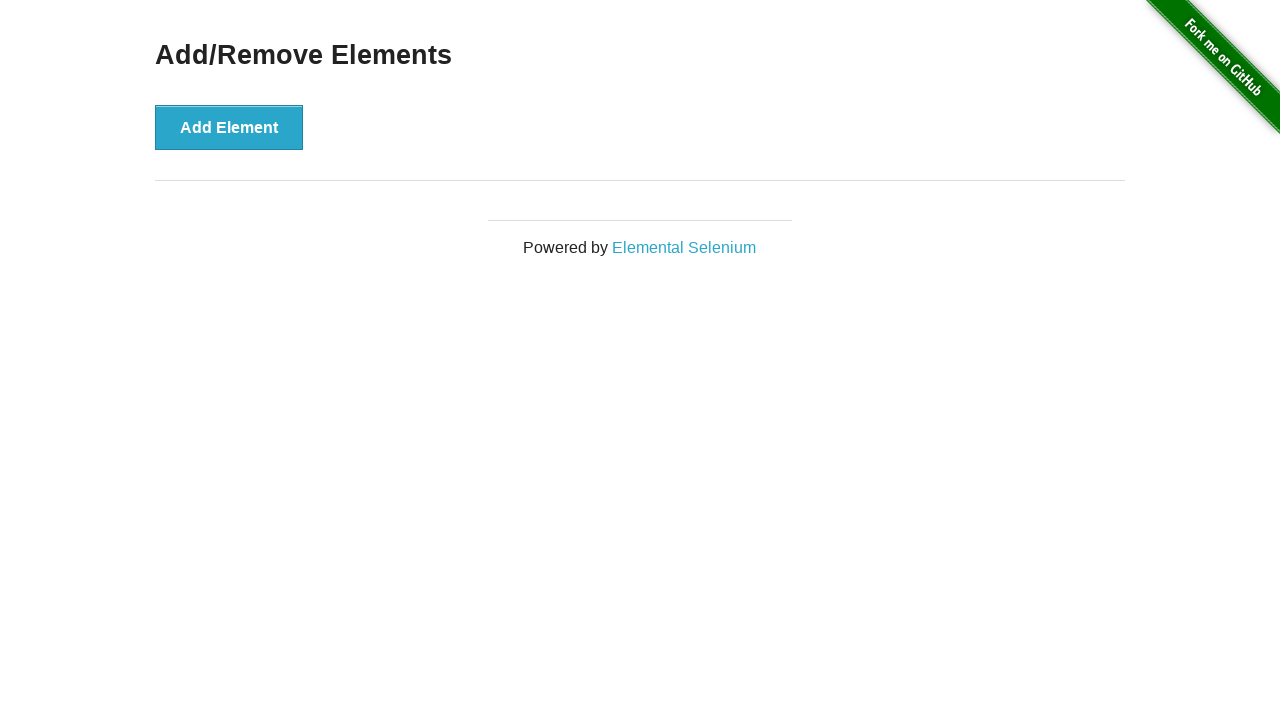

Clicked 'Add Element' button to create first delete button at (229, 127) on xpath=//button[contains(text(),'Add Element')]
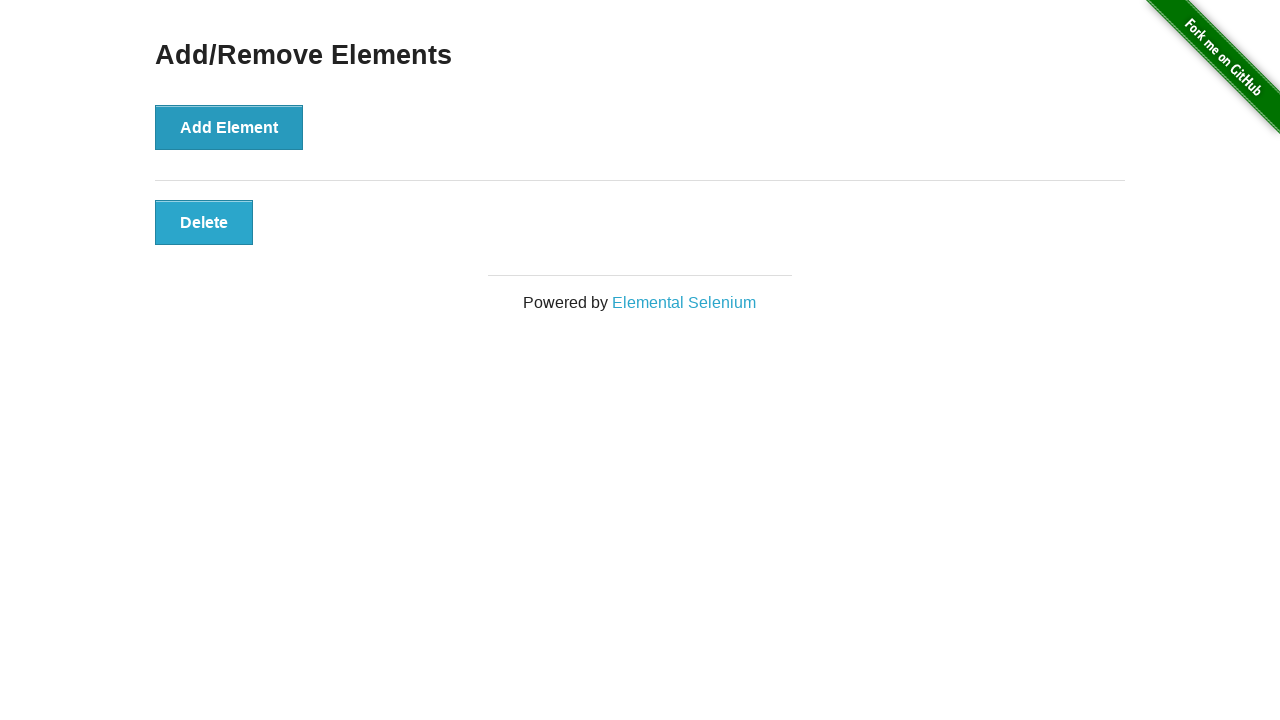

First delete button appeared
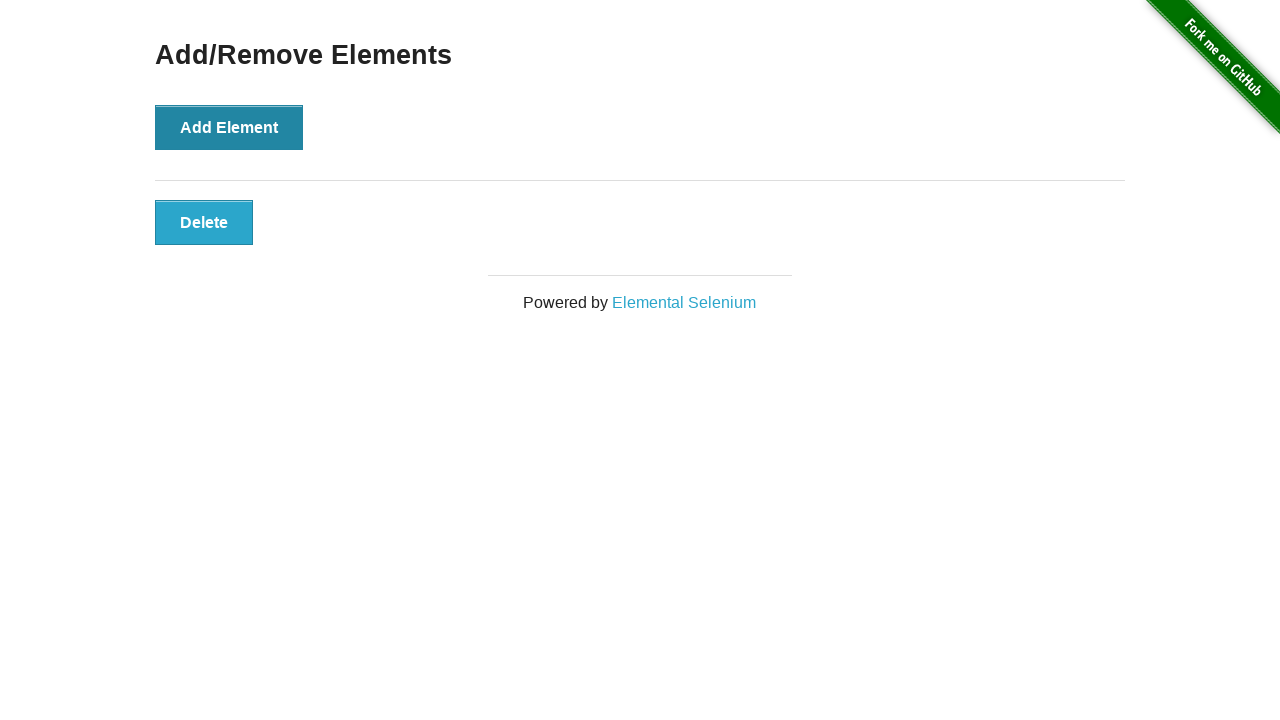

Clicked 'Add Element' button to create second delete button at (229, 127) on xpath=//button[contains(text(),'Add Element')]
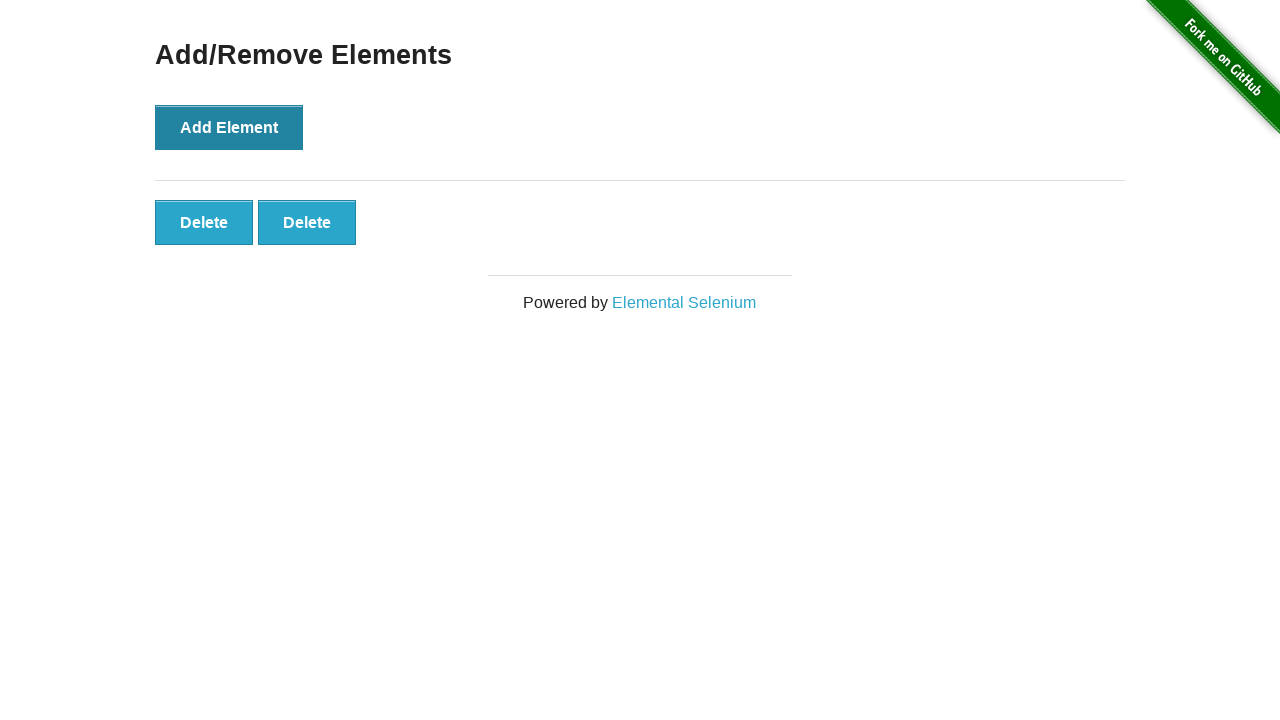

Waited for second delete button to be fully rendered
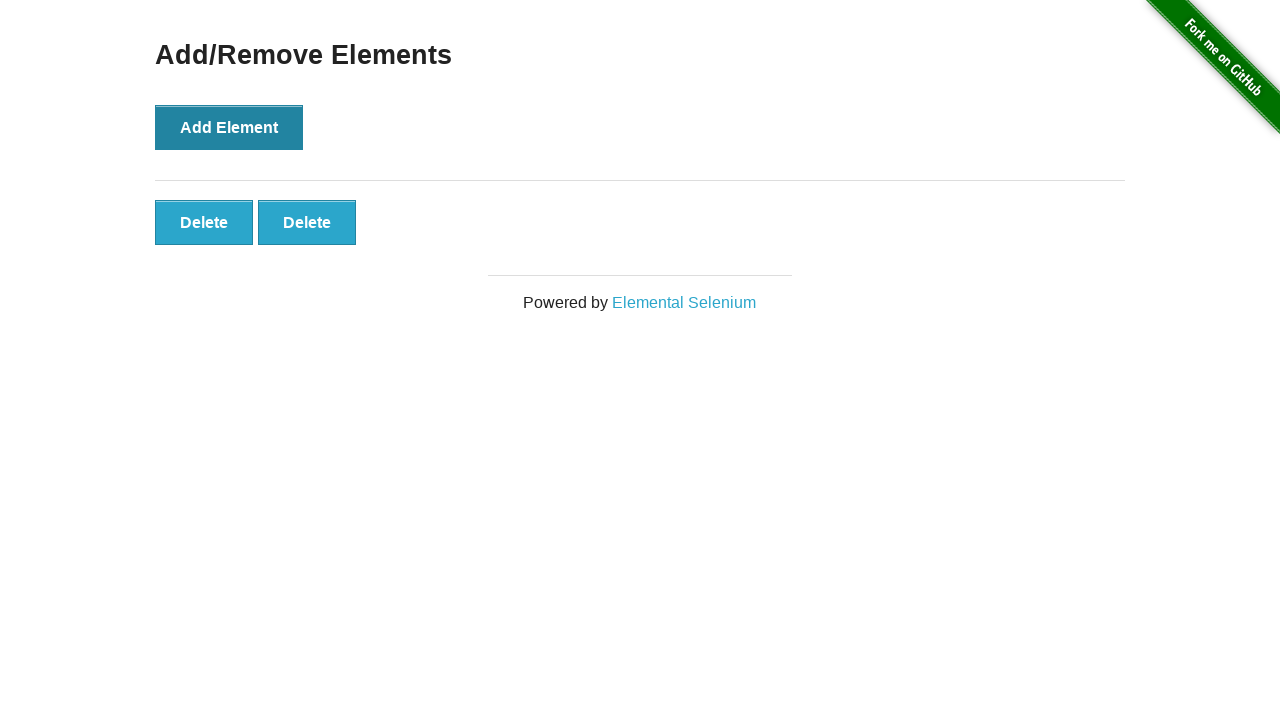

Clicked first 'Delete' button to remove element at (204, 222) on xpath=//button[contains(text(),'Delete')]
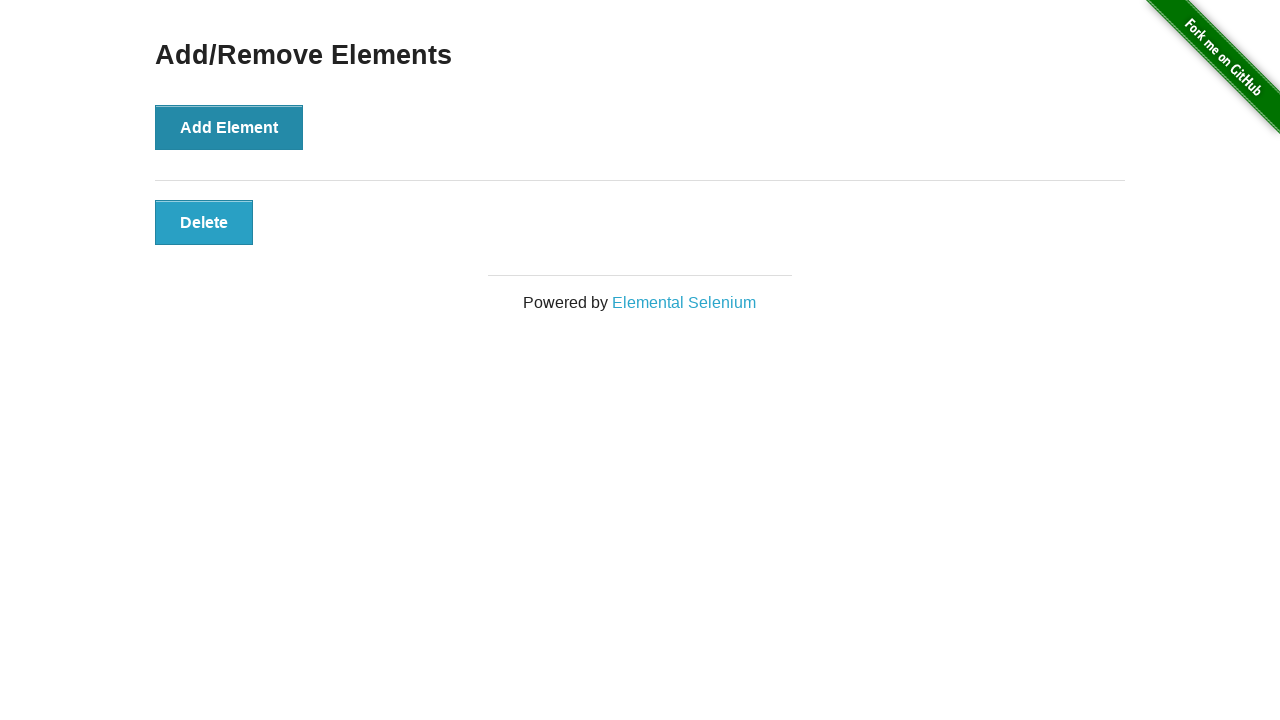

Clicked second 'Delete' button to remove remaining element at (204, 222) on xpath=//button[contains(text(),'Delete')]
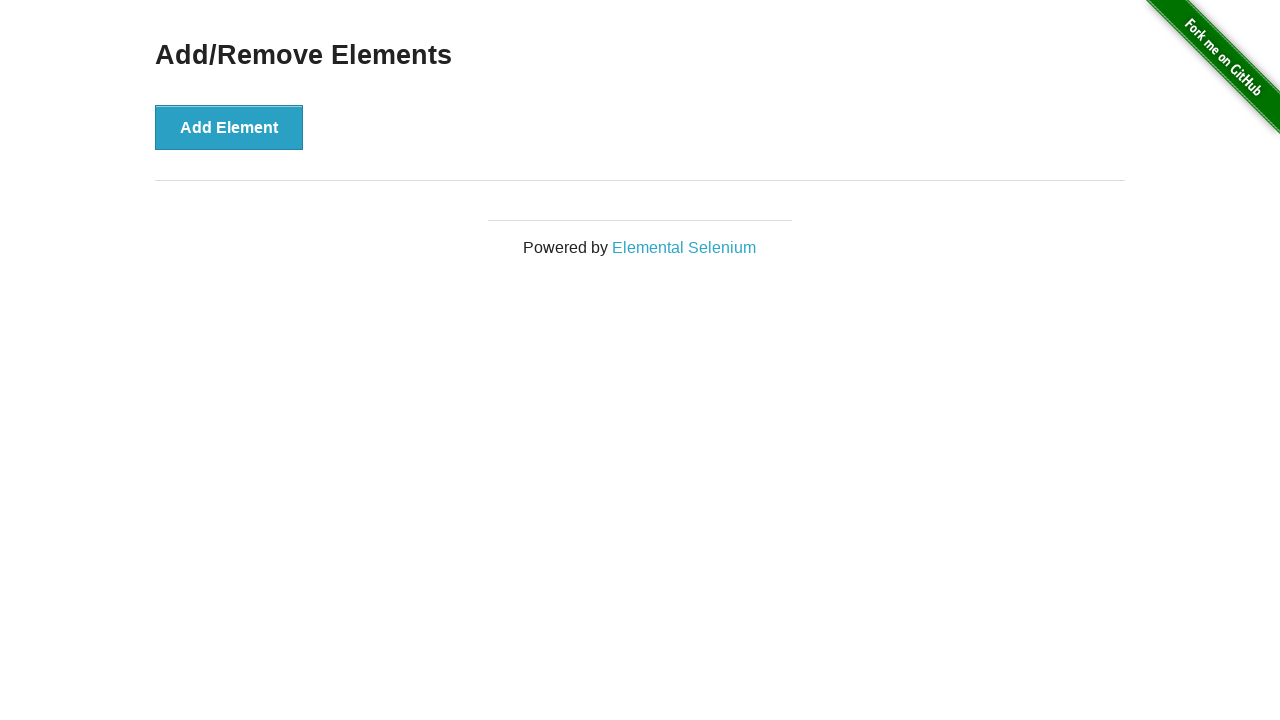

Verified that all delete buttons have been removed
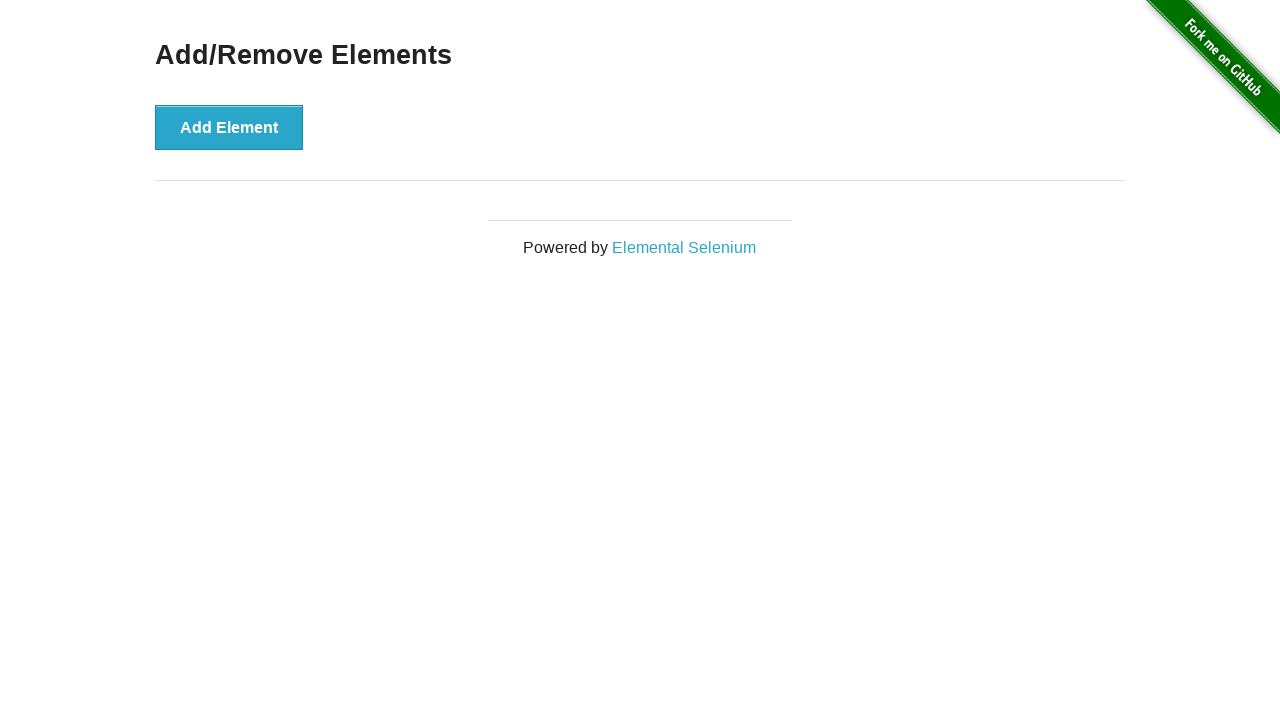

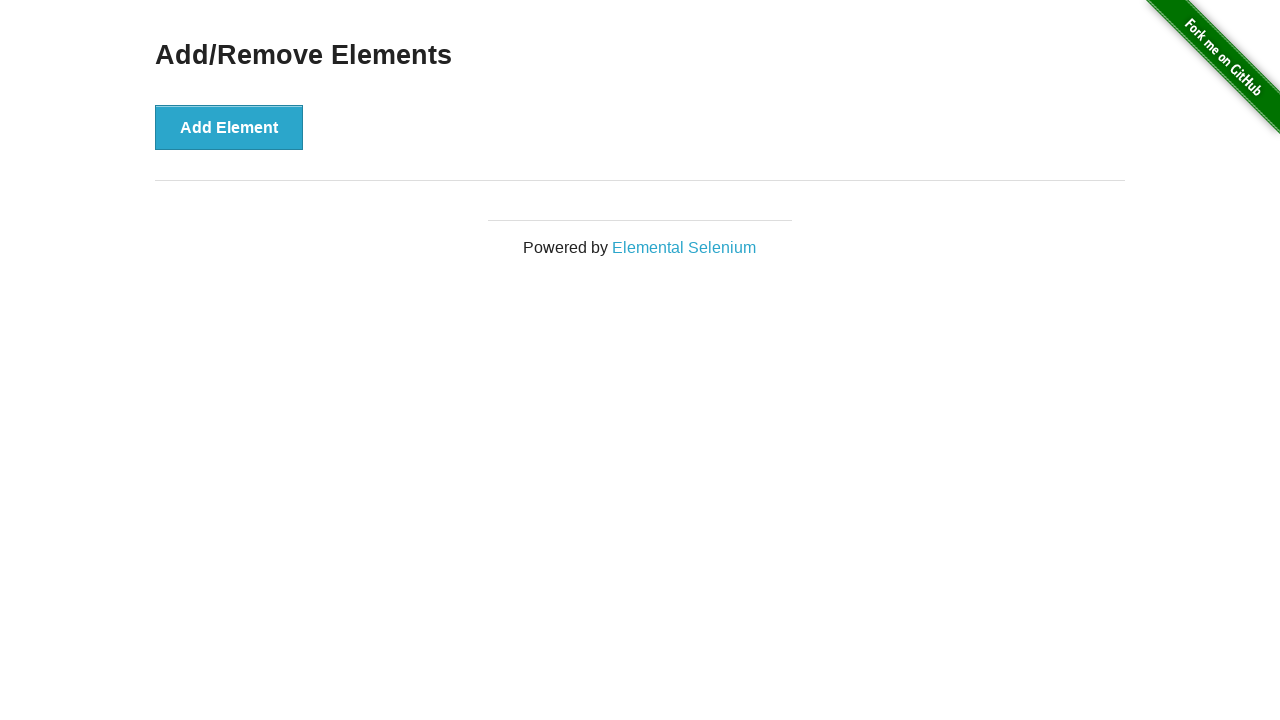